Tests multiple window handling by clicking a link that opens a new window and switching between windows

Starting URL: https://the-internet.herokuapp.com/

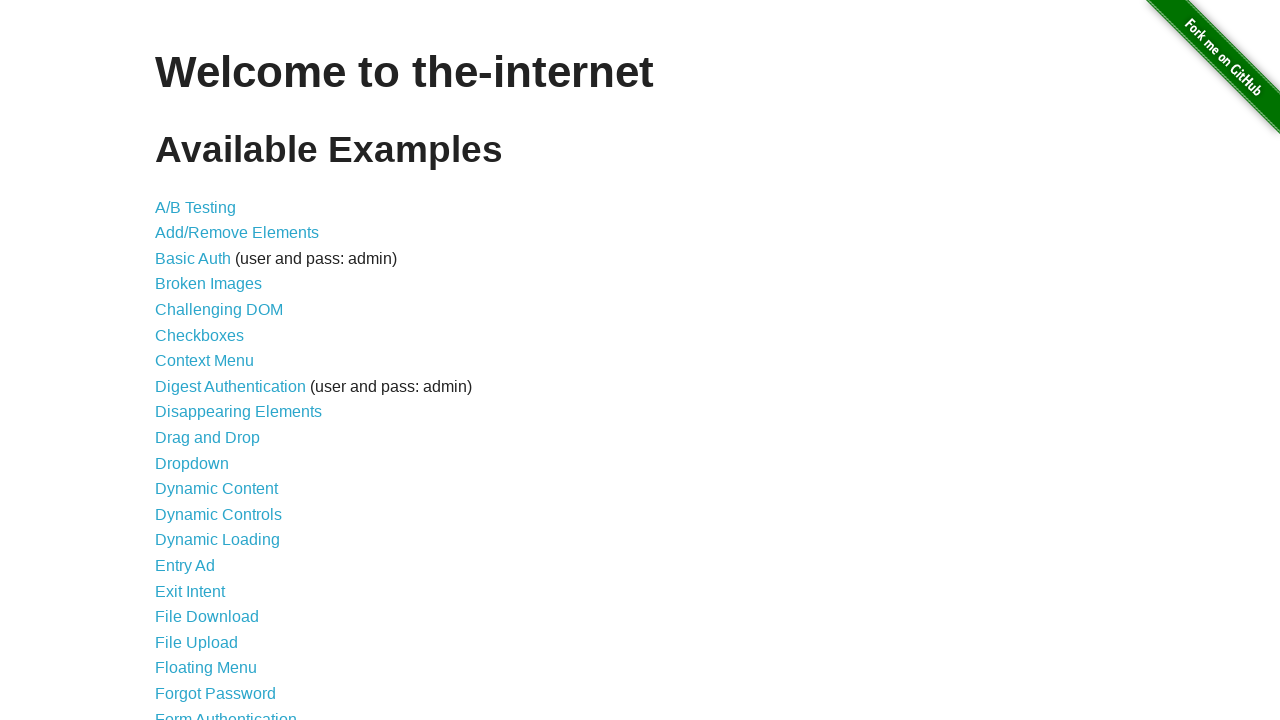

Clicked on 'Multiple Windows' link at (218, 369) on text='Multiple Windows'
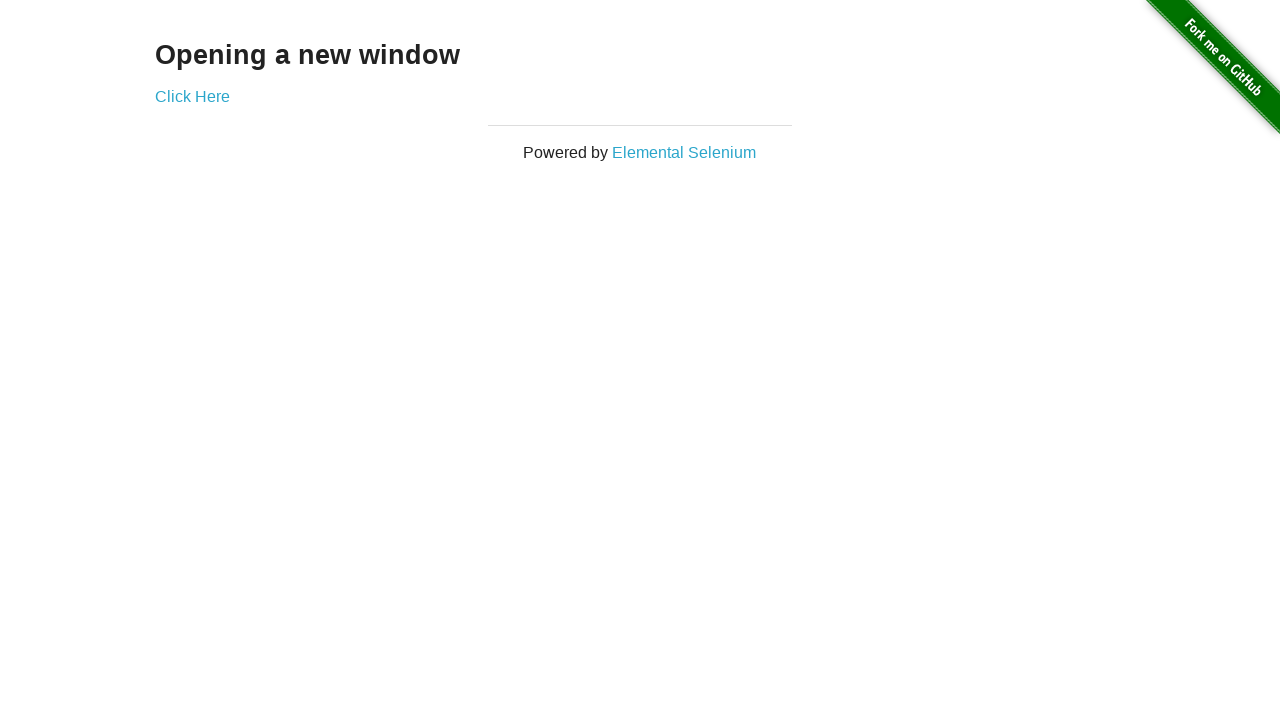

Clicked link that opens new window at (192, 96) on xpath=(//div/a)[2]
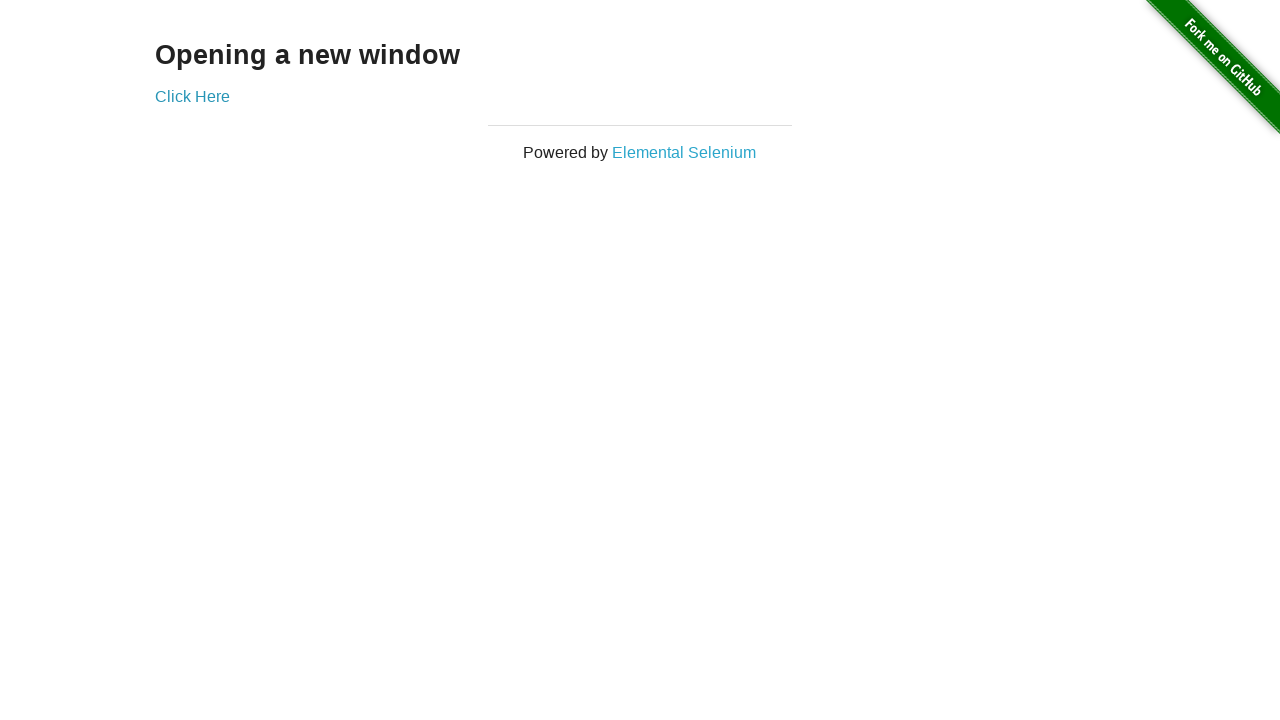

New window opened and captured
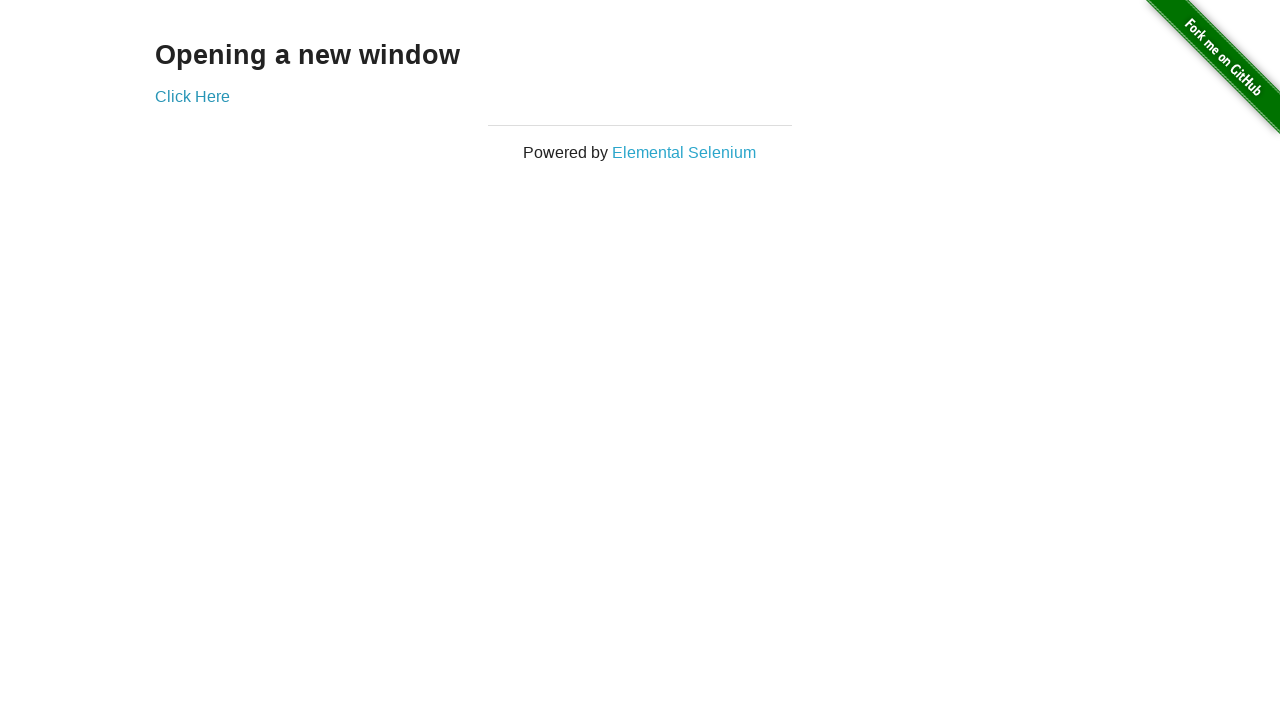

New page finished loading
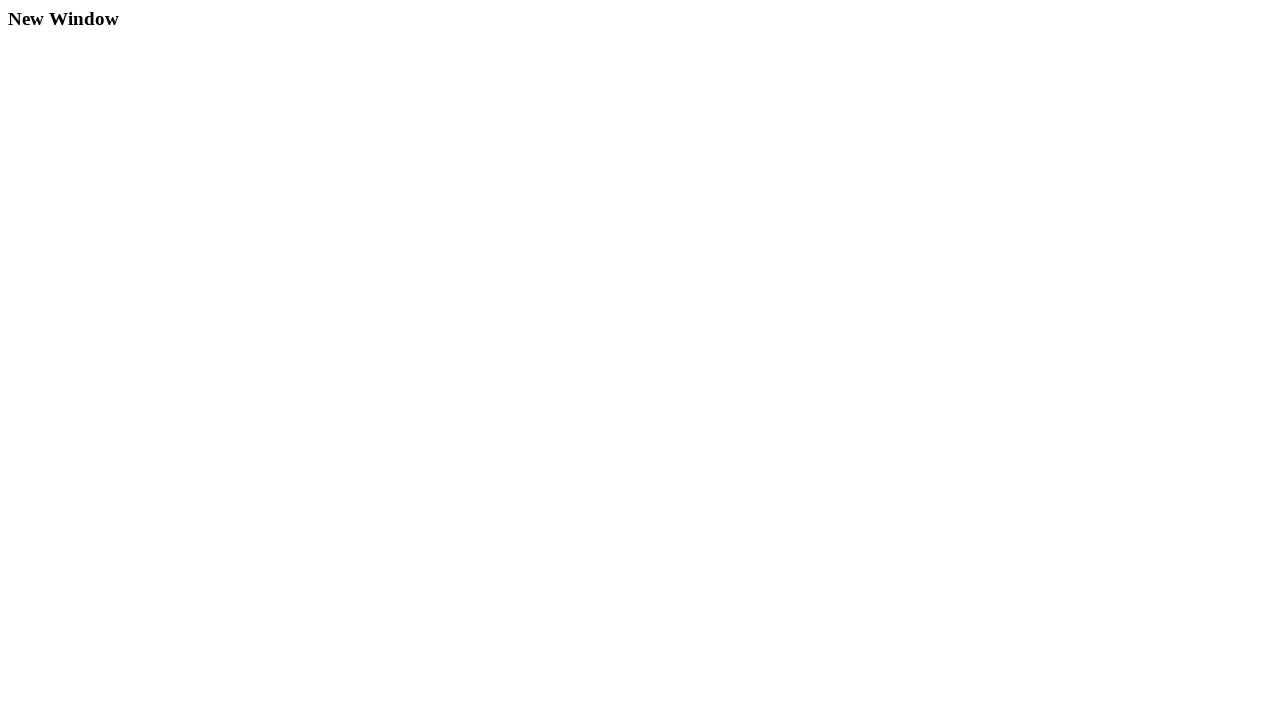

Retrieved heading from new window: New Window
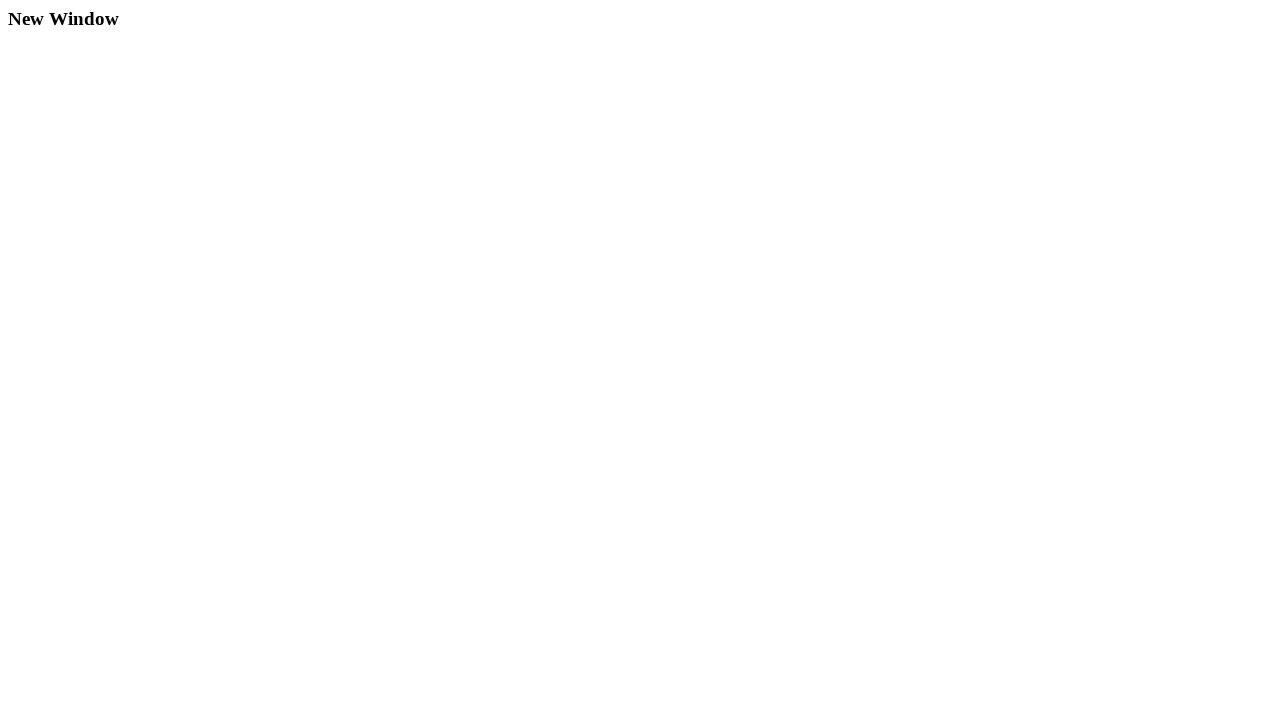

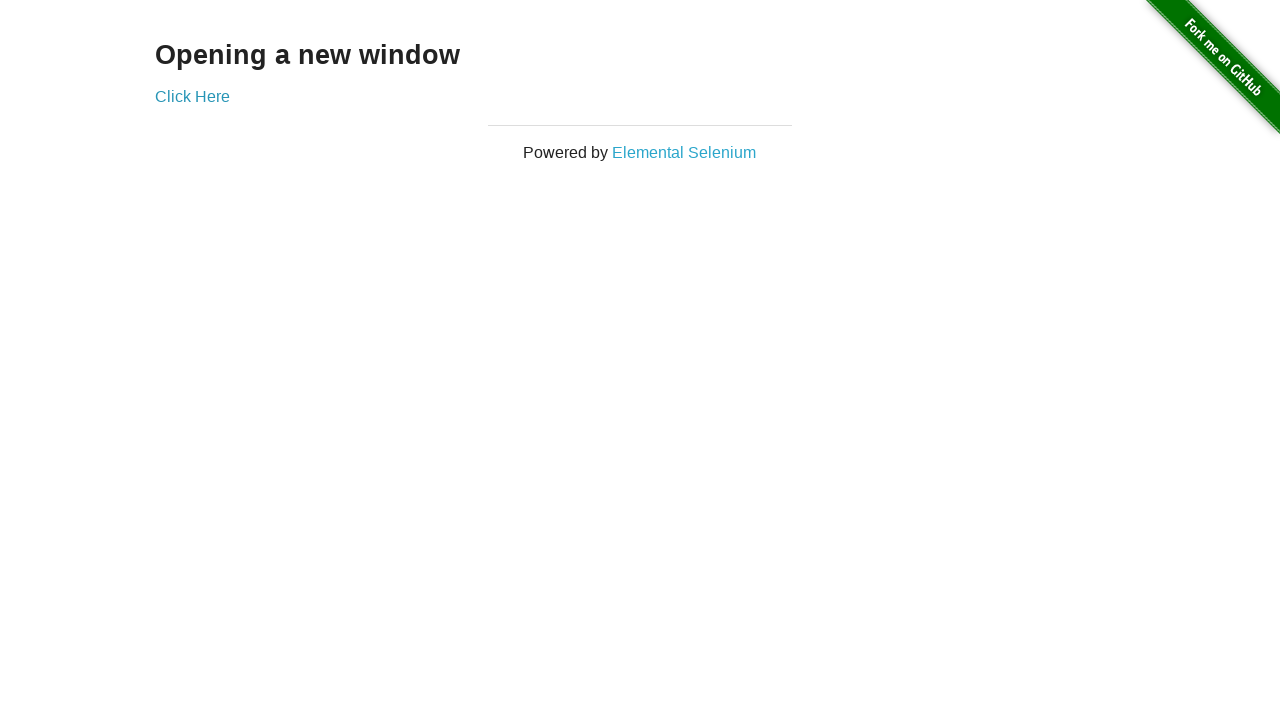